Tests the prompt button that shows a prompt dialog and enters text

Starting URL: https://demoqa.com/alerts

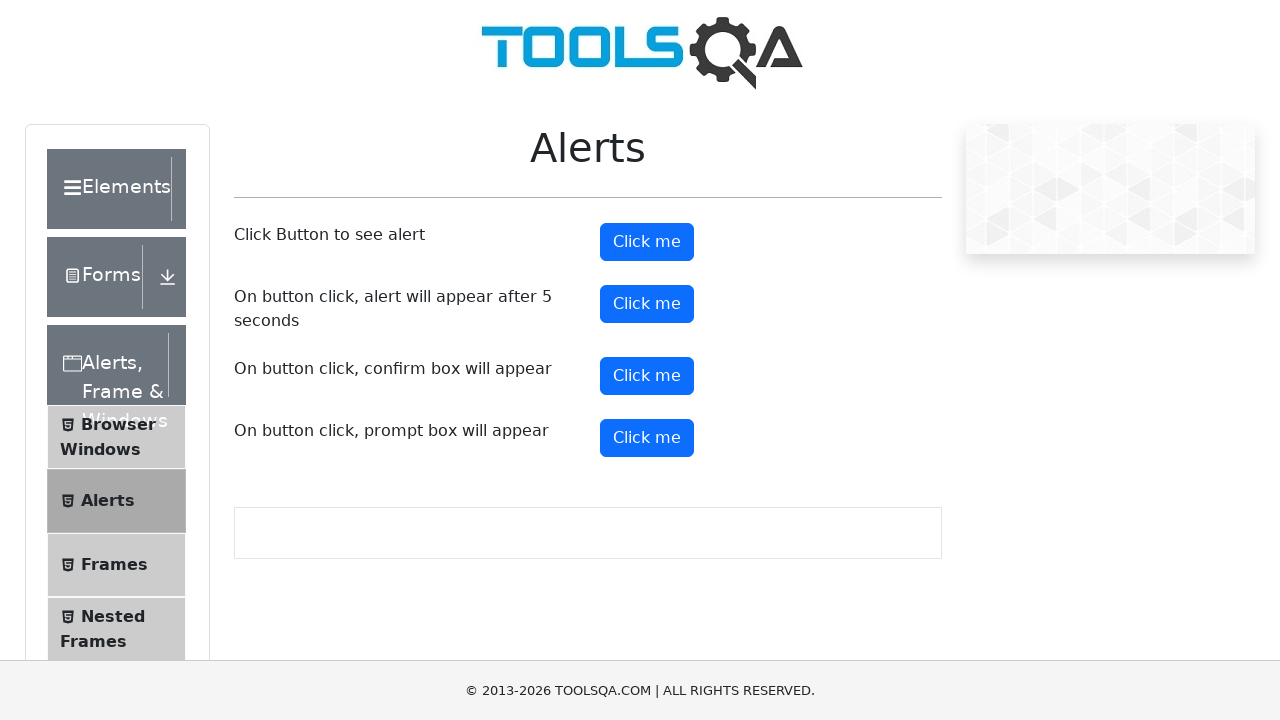

Set up dialog handler to accept prompt with text 'test input text'
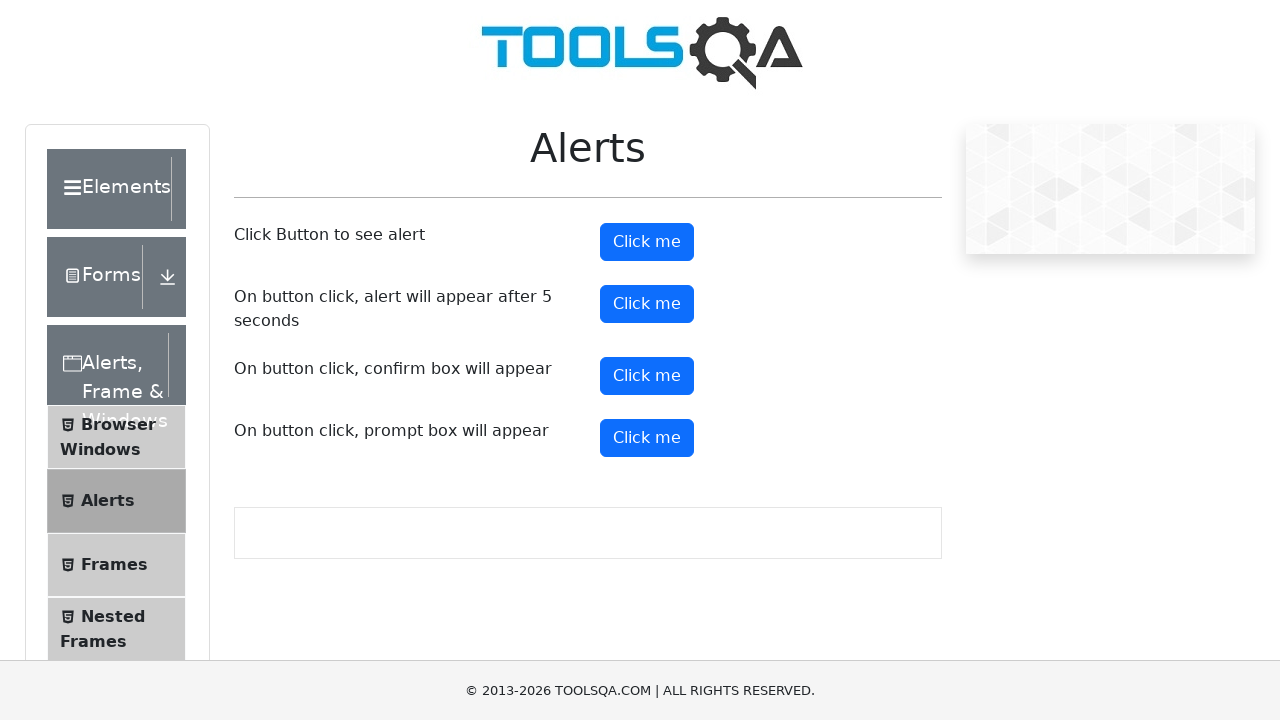

Clicked the prompt button to open prompt dialog at (647, 438) on #promtButton
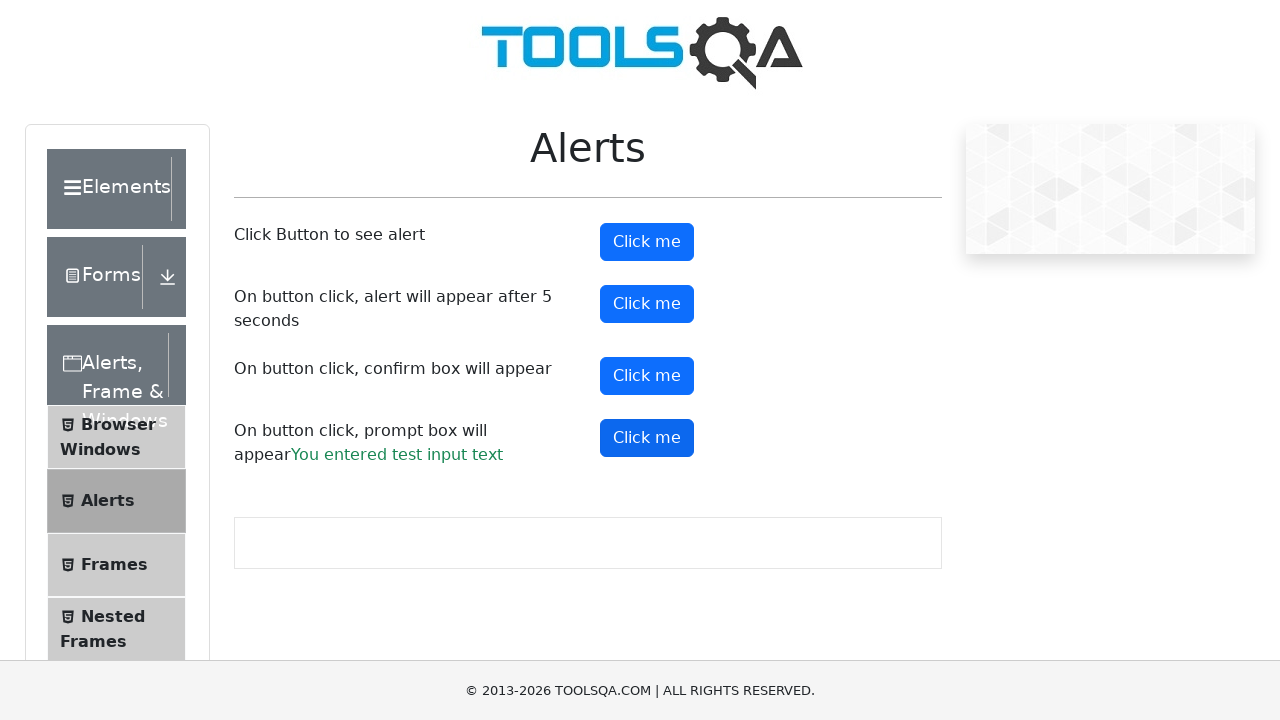

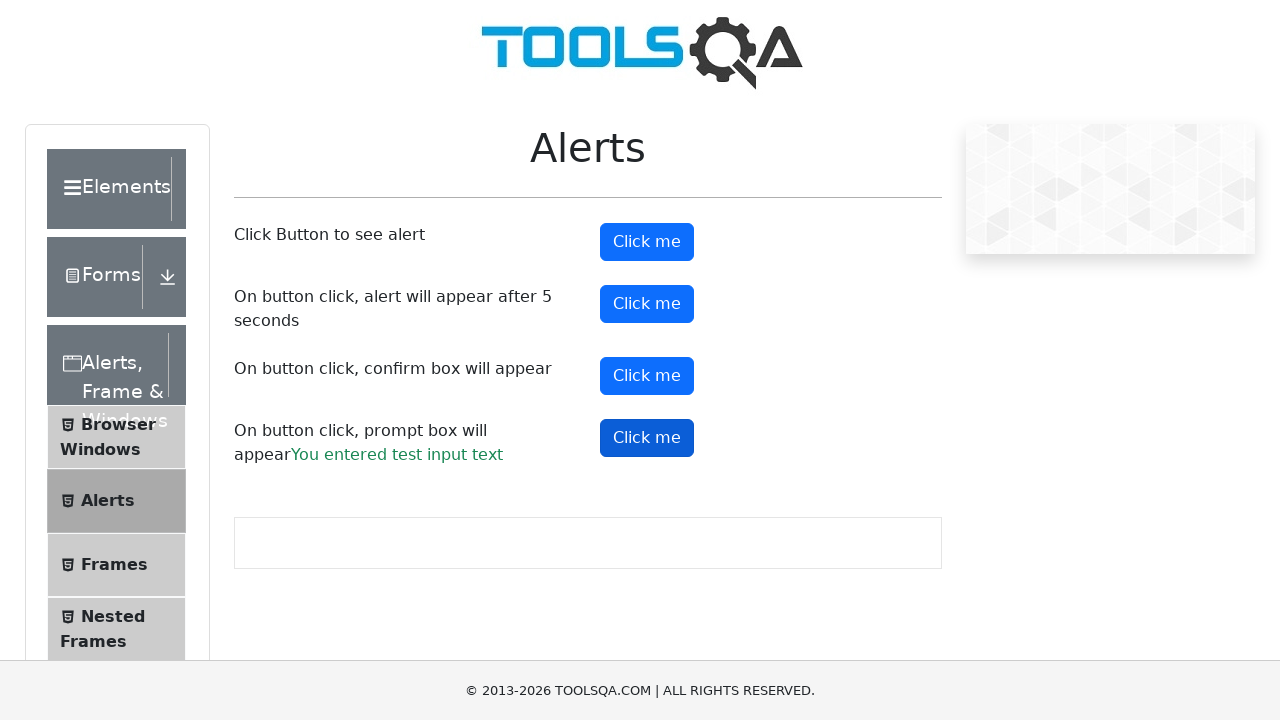